Tests dynamic control functionality by enabling a disabled text input field and then entering text into it

Starting URL: https://the-internet.herokuapp.com/dynamic_controls

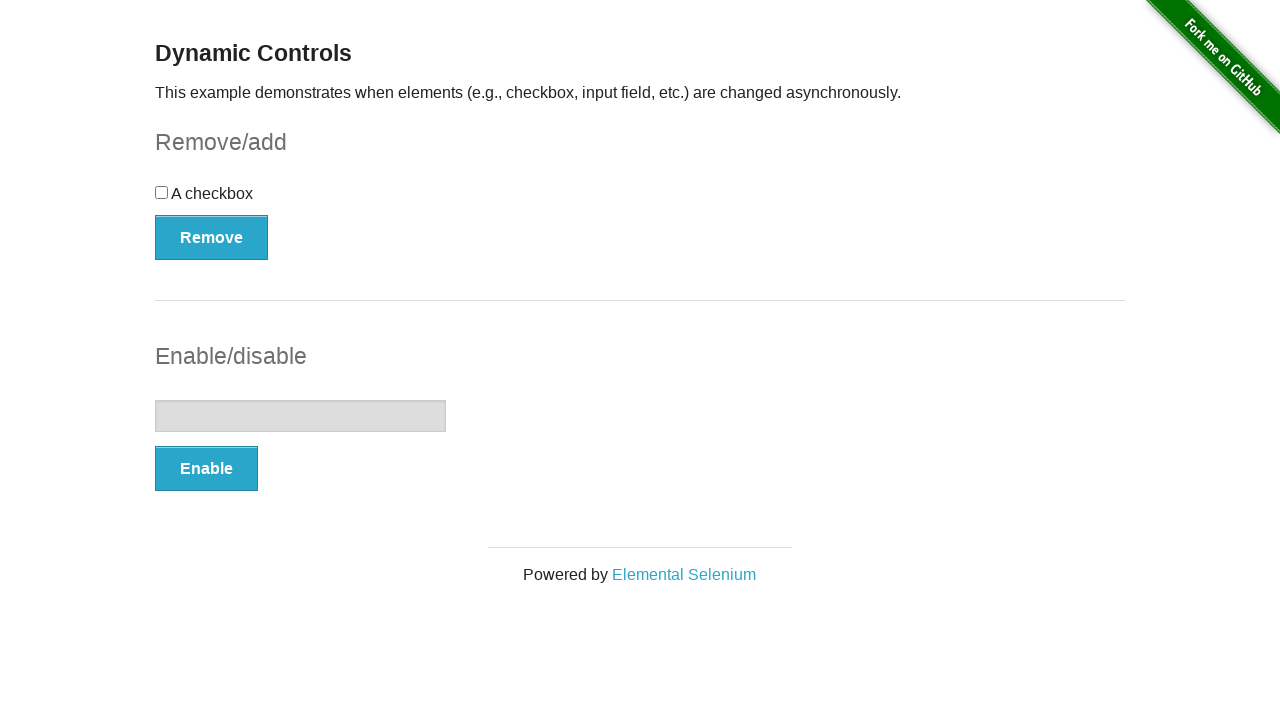

Clicked Enable button to enable the text input field at (206, 469) on xpath=//button[contains(text(),'Enable')]
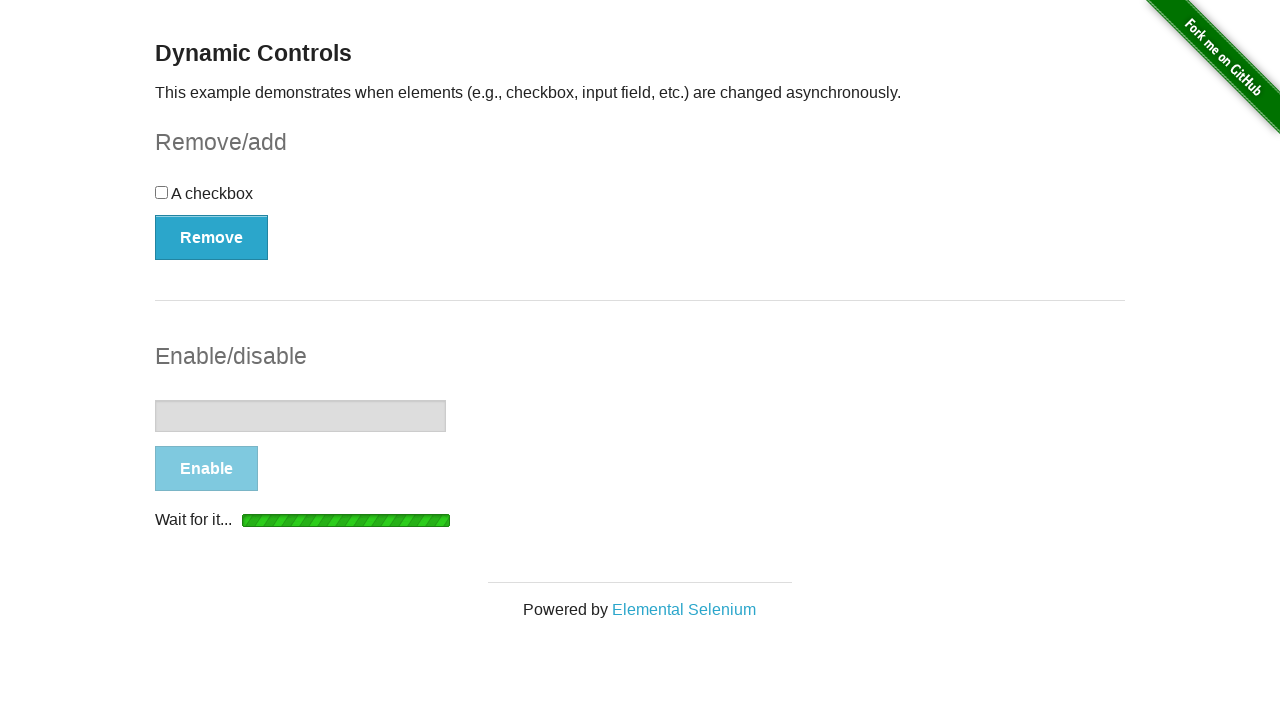

Text input field became visible and enabled
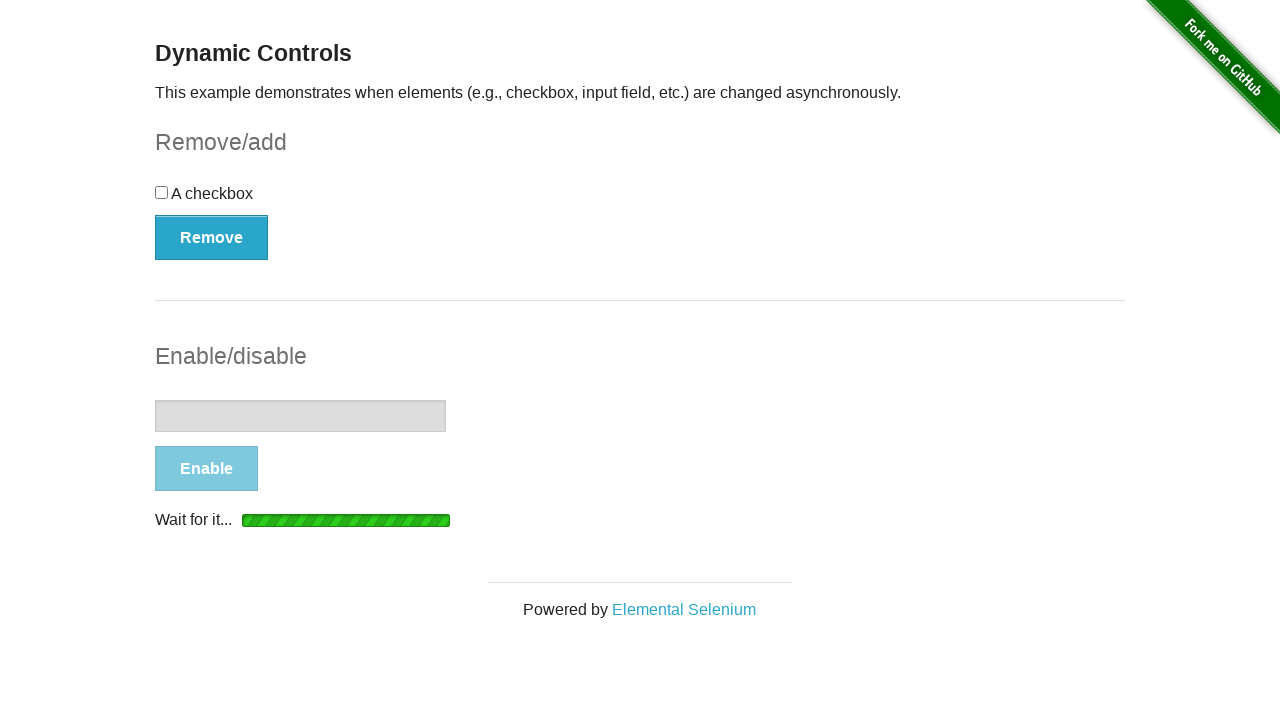

Entered 'Hello' text into the enabled input field on //input[@type='text']
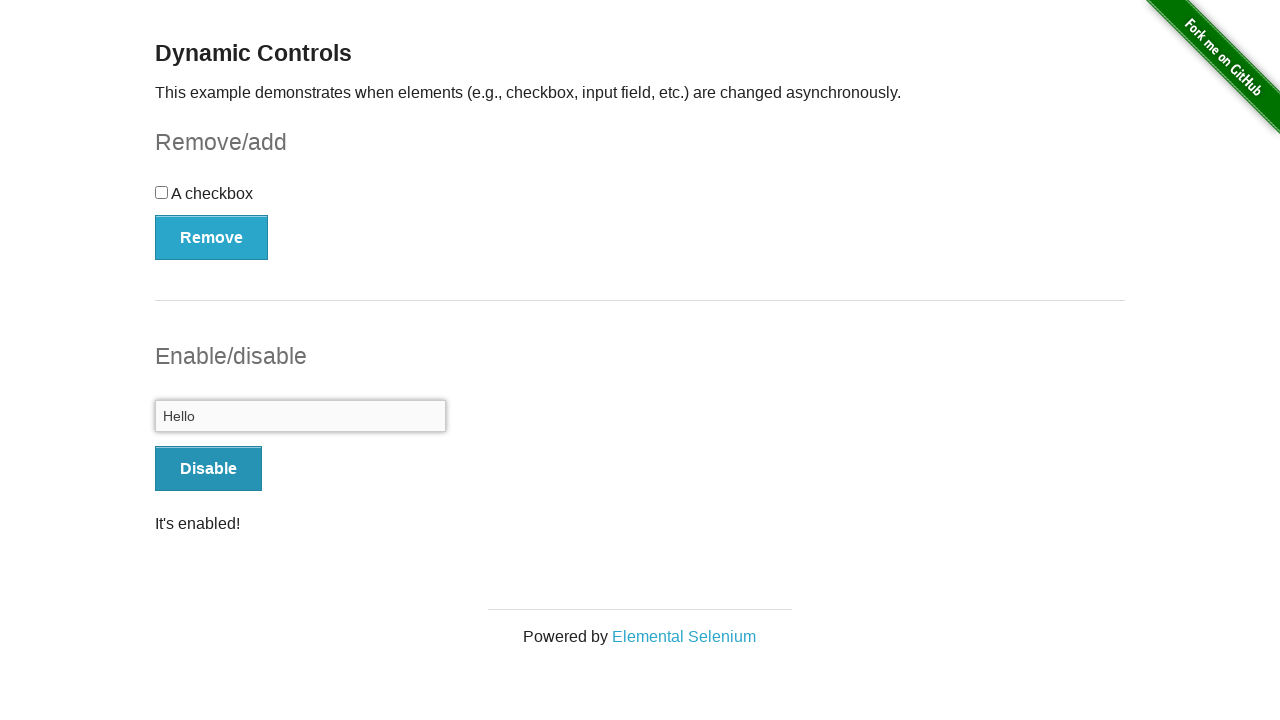

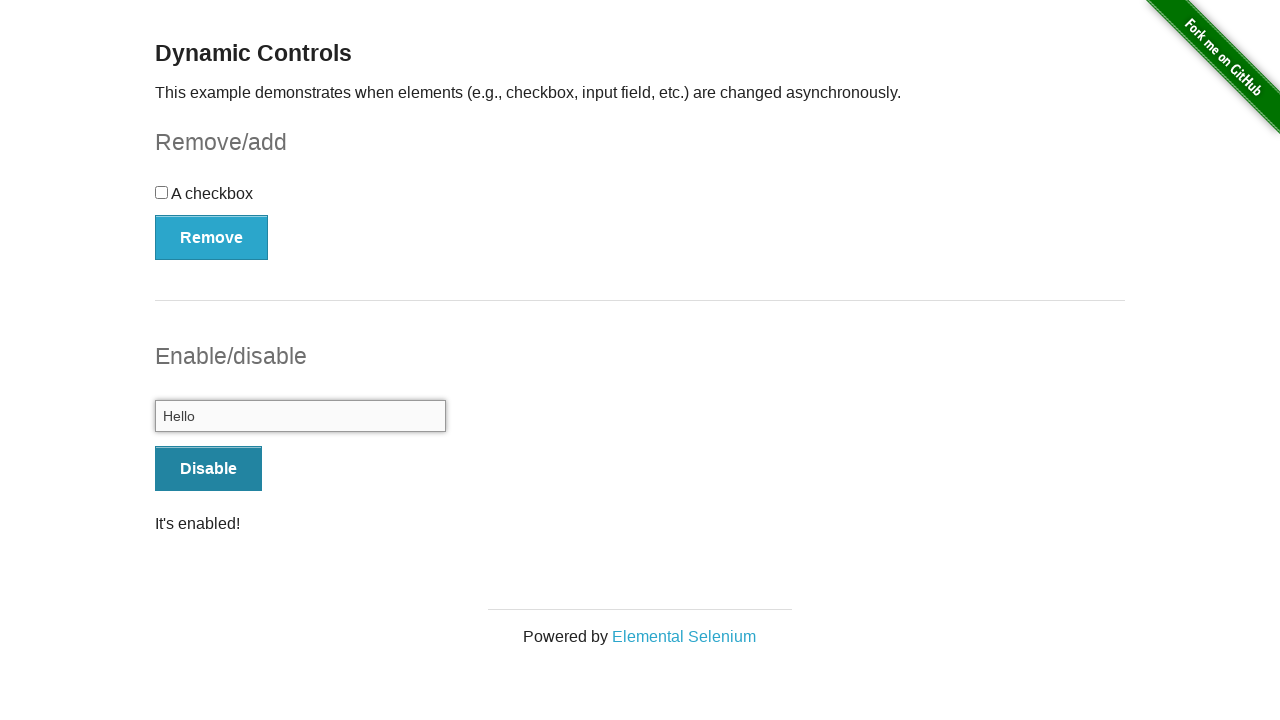